Tests the slider widget by dragging the slider handle to move it approximately 50% across the slider track.

Starting URL: http://demo.automationtesting.in/Slider.html

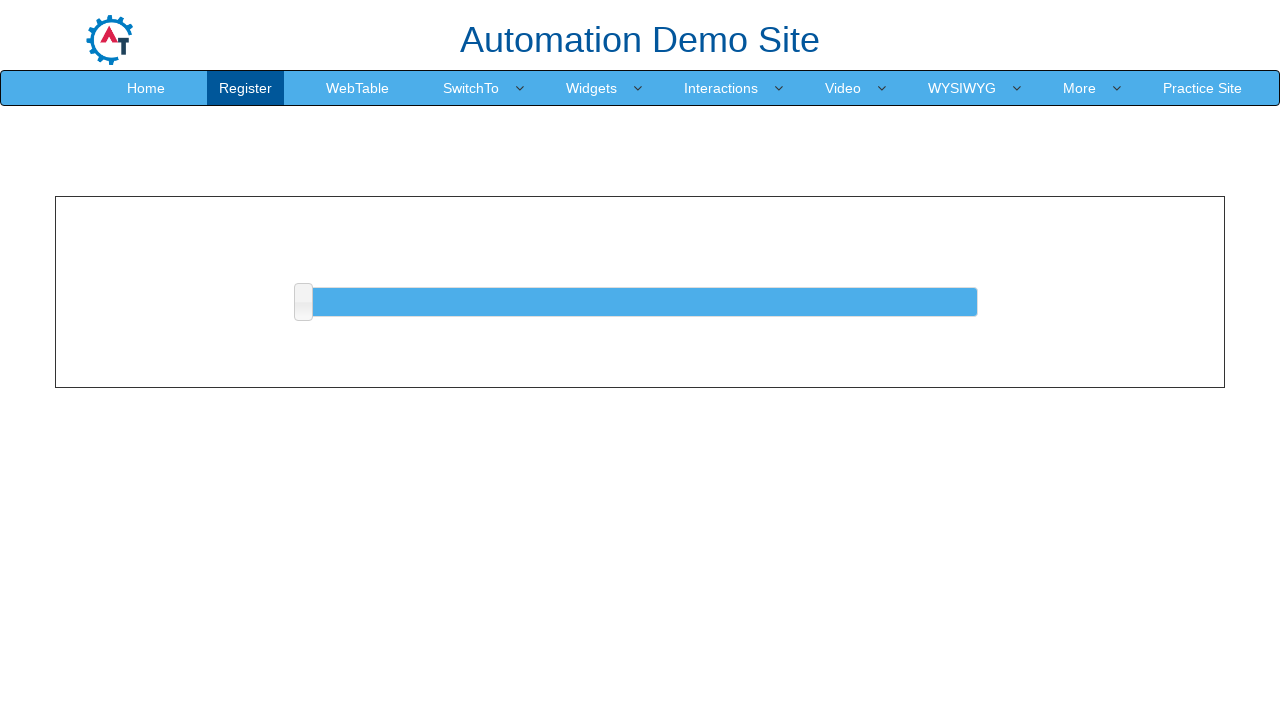

Located the slider handle element
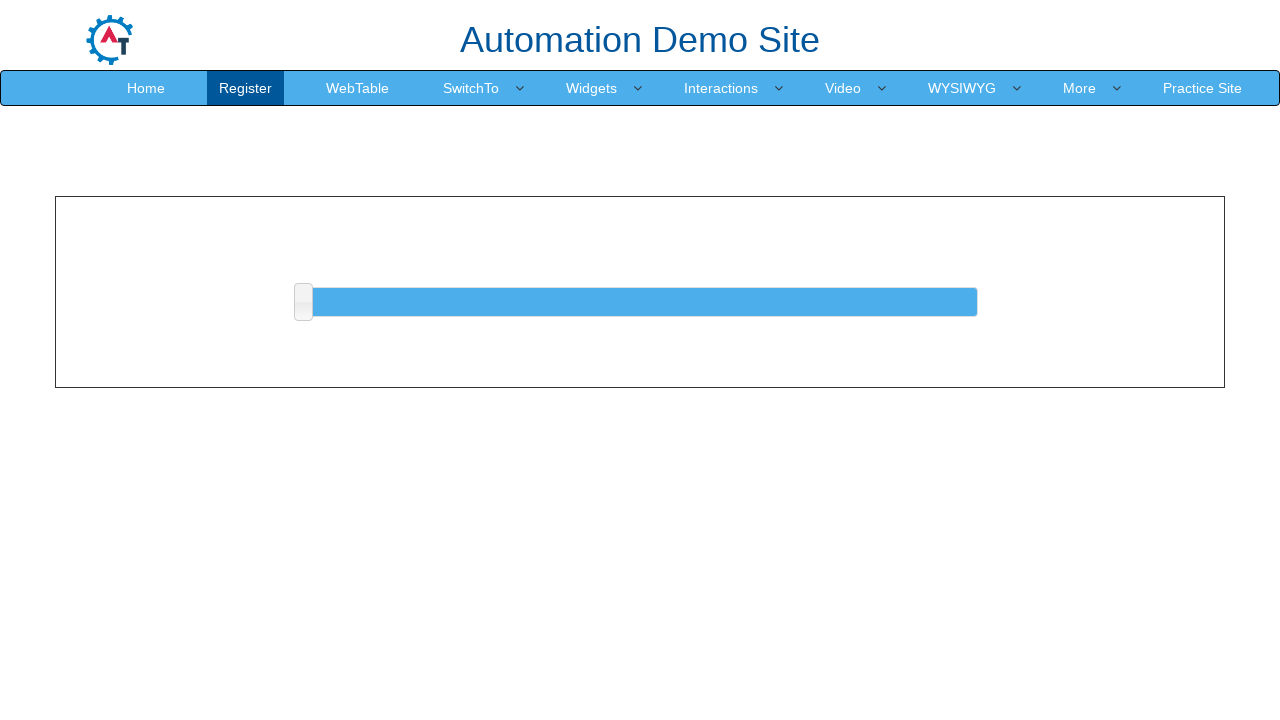

Located the slider track element
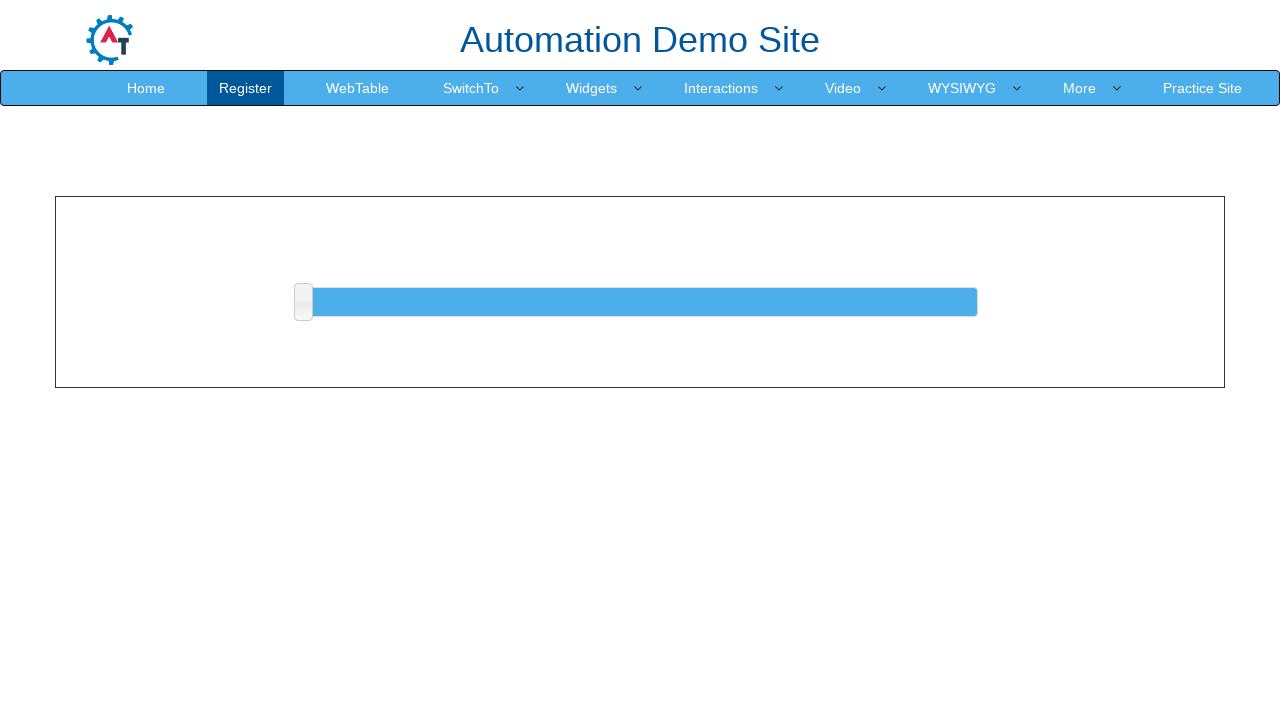

Retrieved bounding box dimensions of the slider track
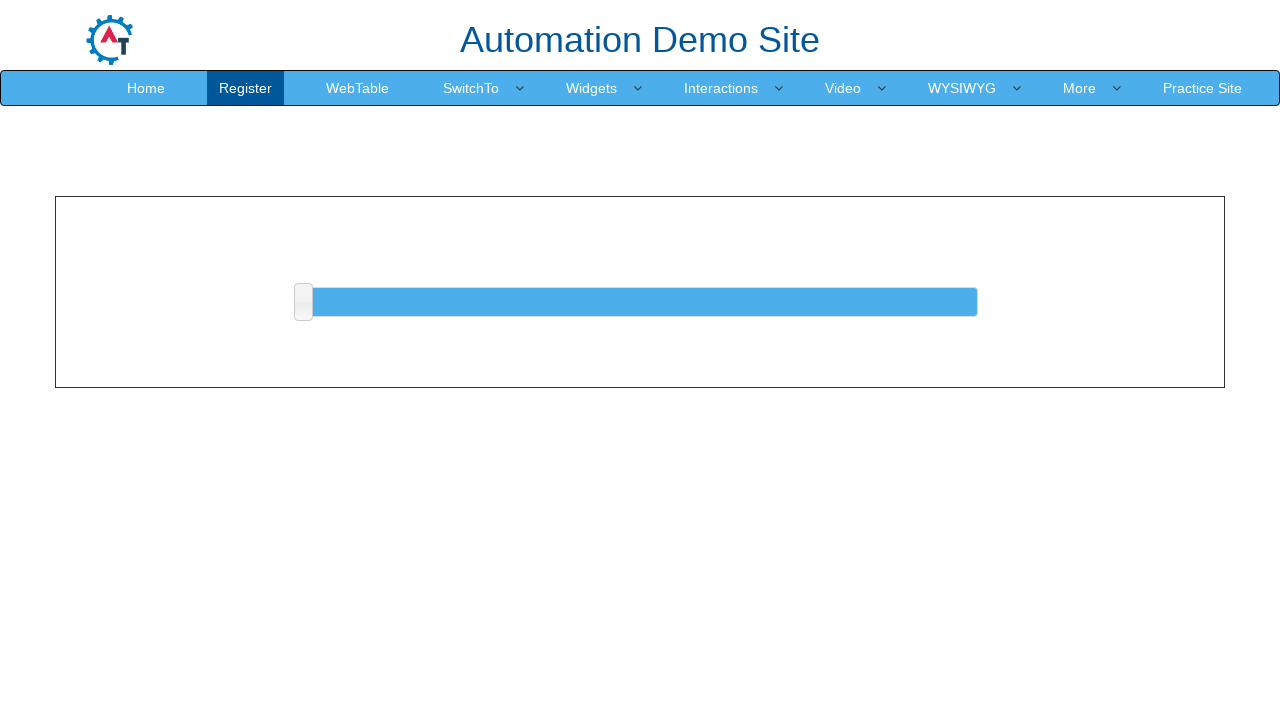

Dragged slider handle to approximately 50% position across the slider track at (641, 288)
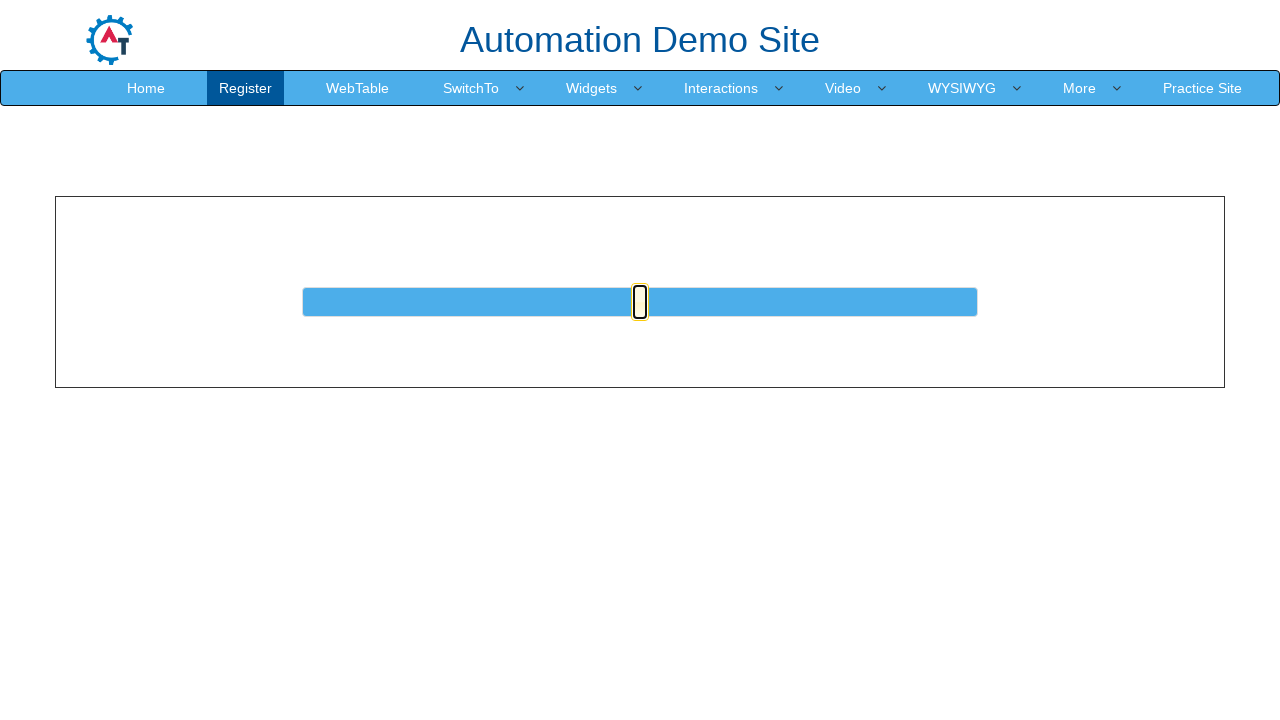

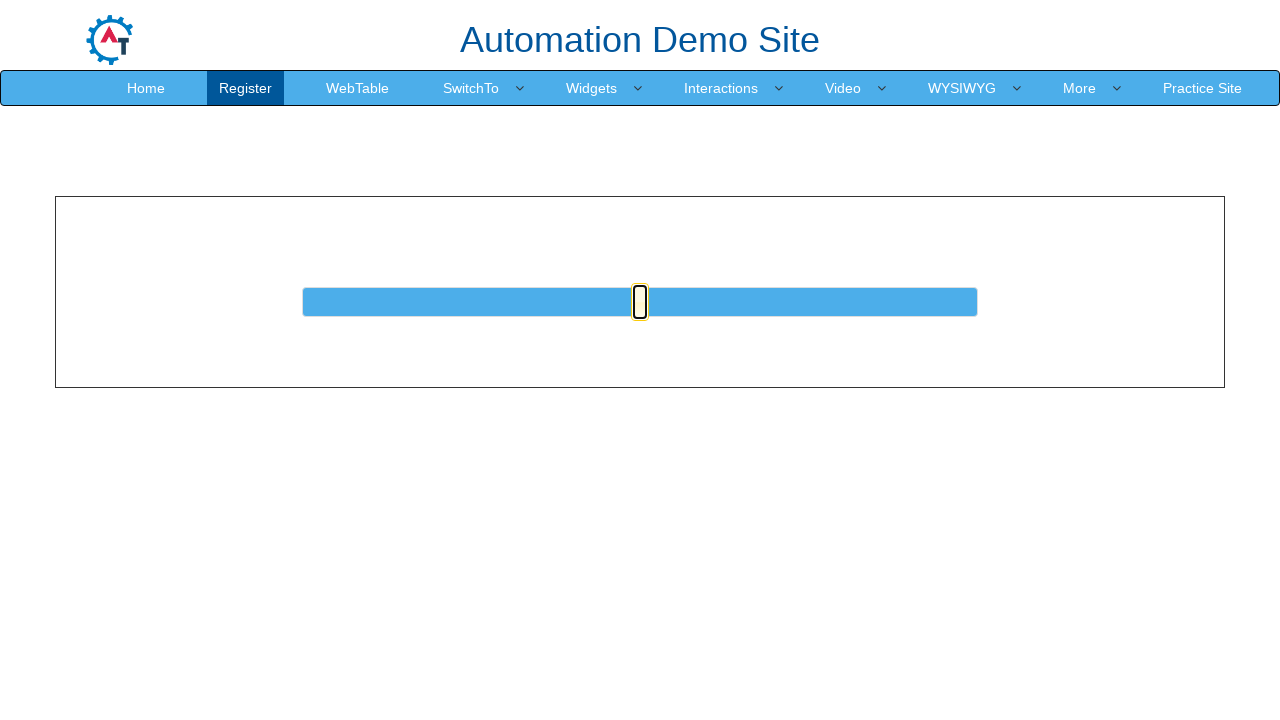